Tests drag and drop functionality on jQuery UI's droppable demo page by dragging a source element and dropping it onto a target element within an iframe

Starting URL: https://jqueryui.com/droppable/#default

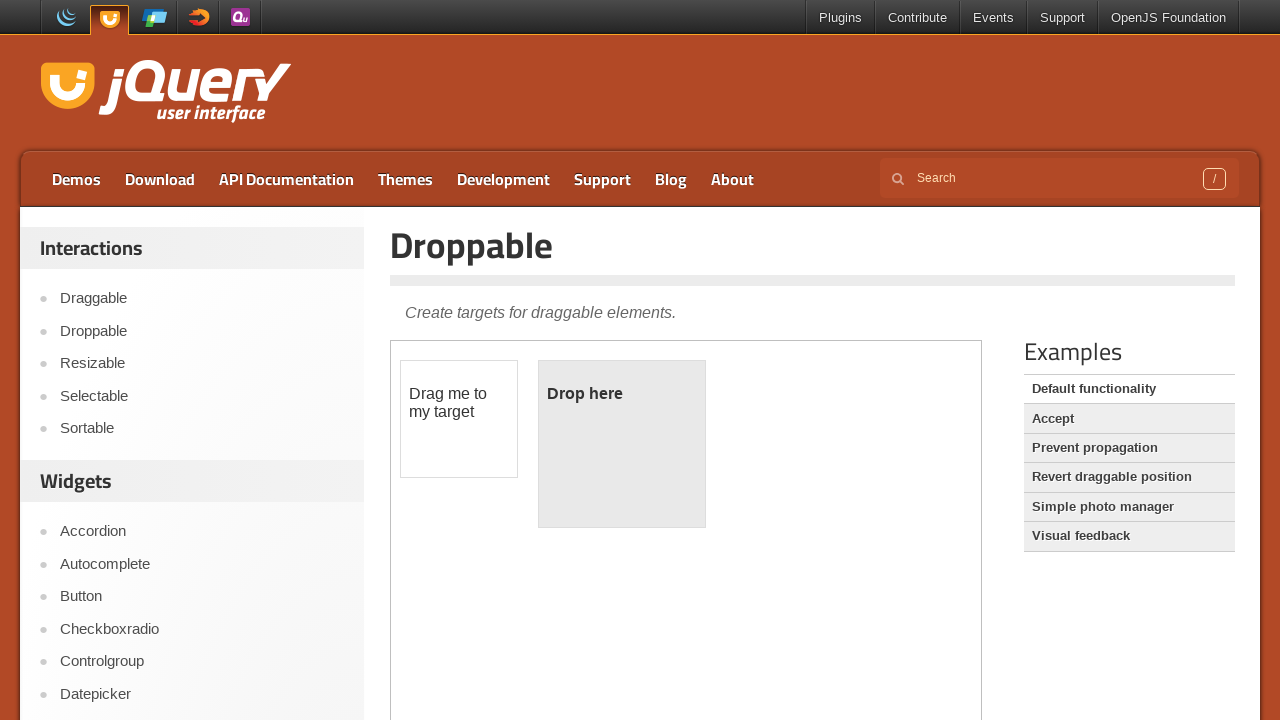

Located the iframe containing the drag and drop demo
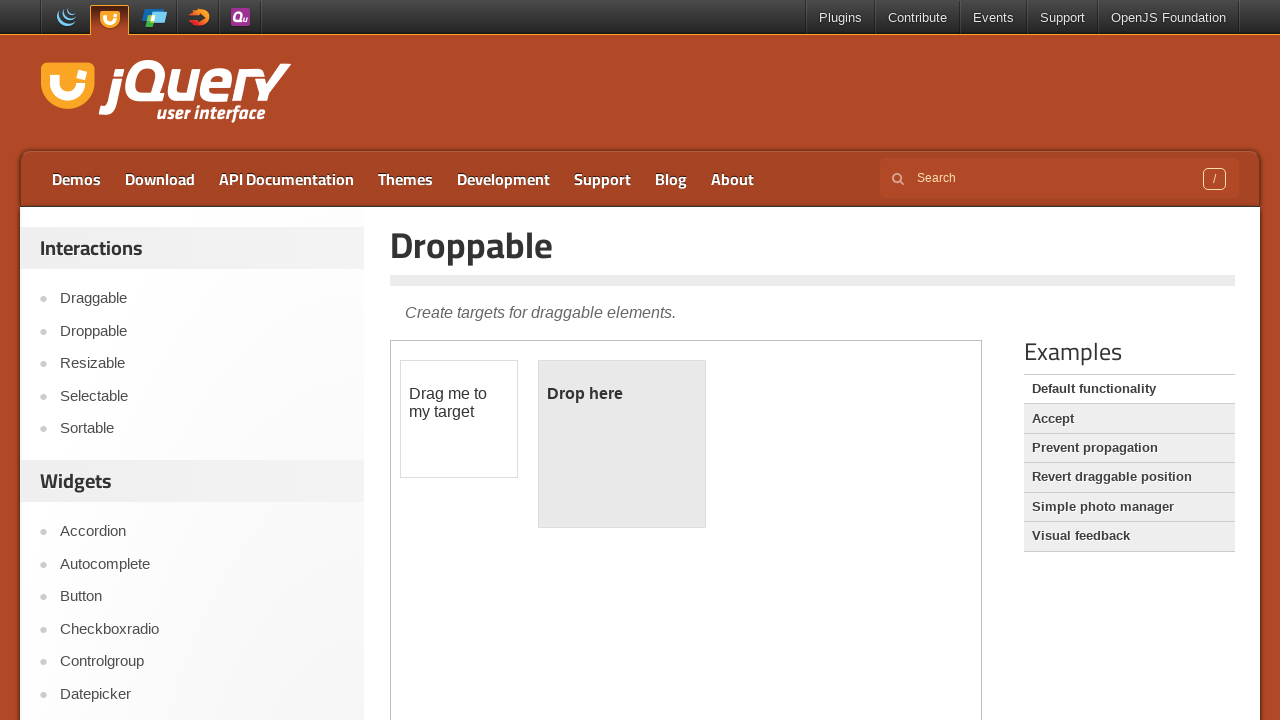

Located the draggable source element
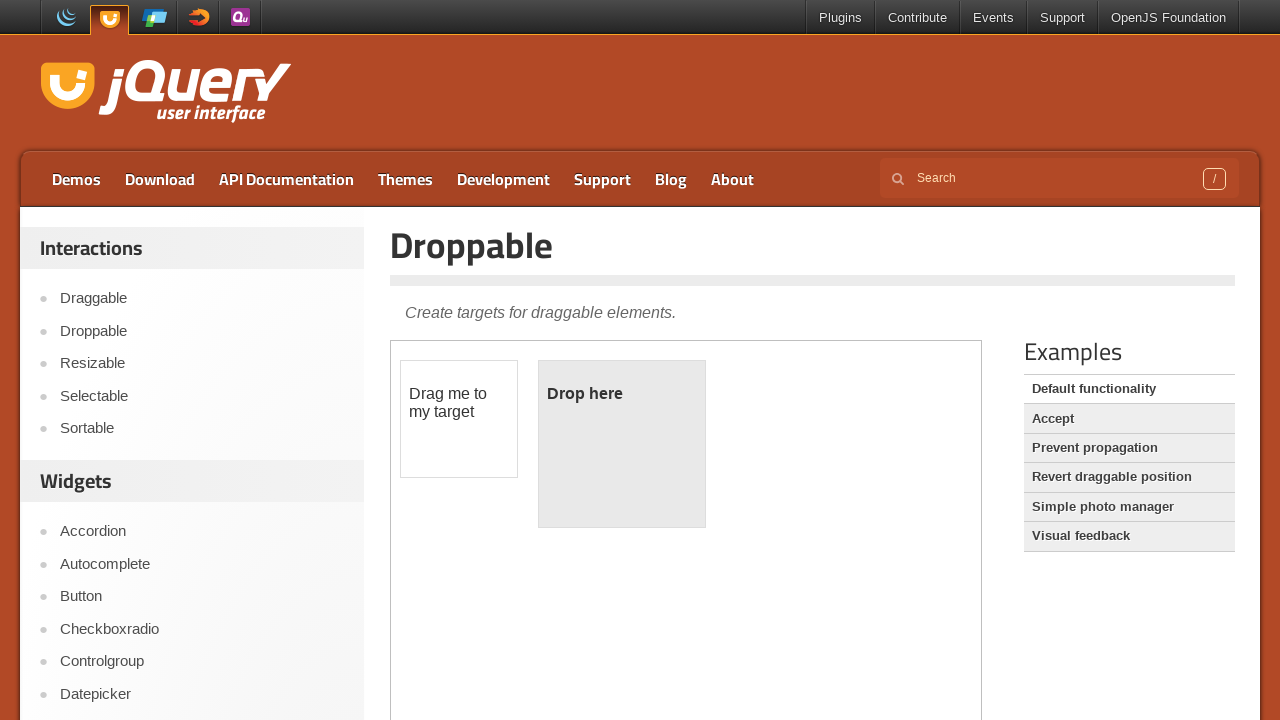

Located the droppable target element
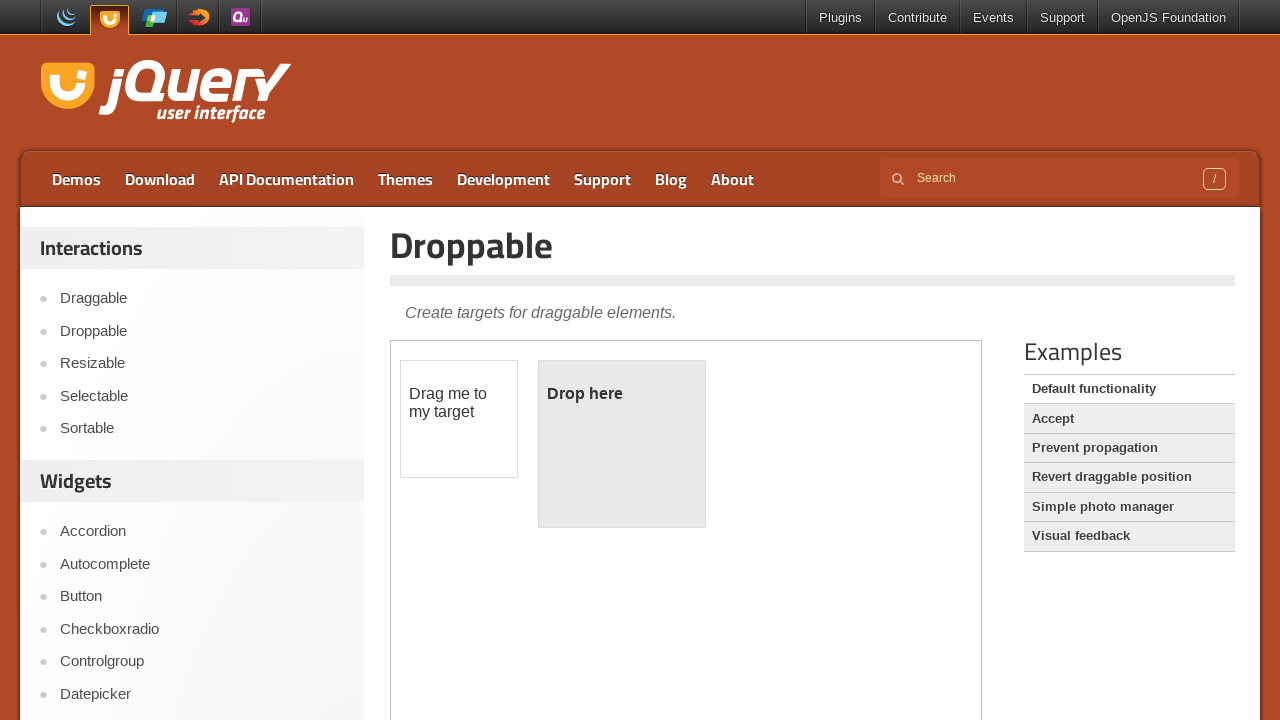

Dragged source element onto target element at (622, 444)
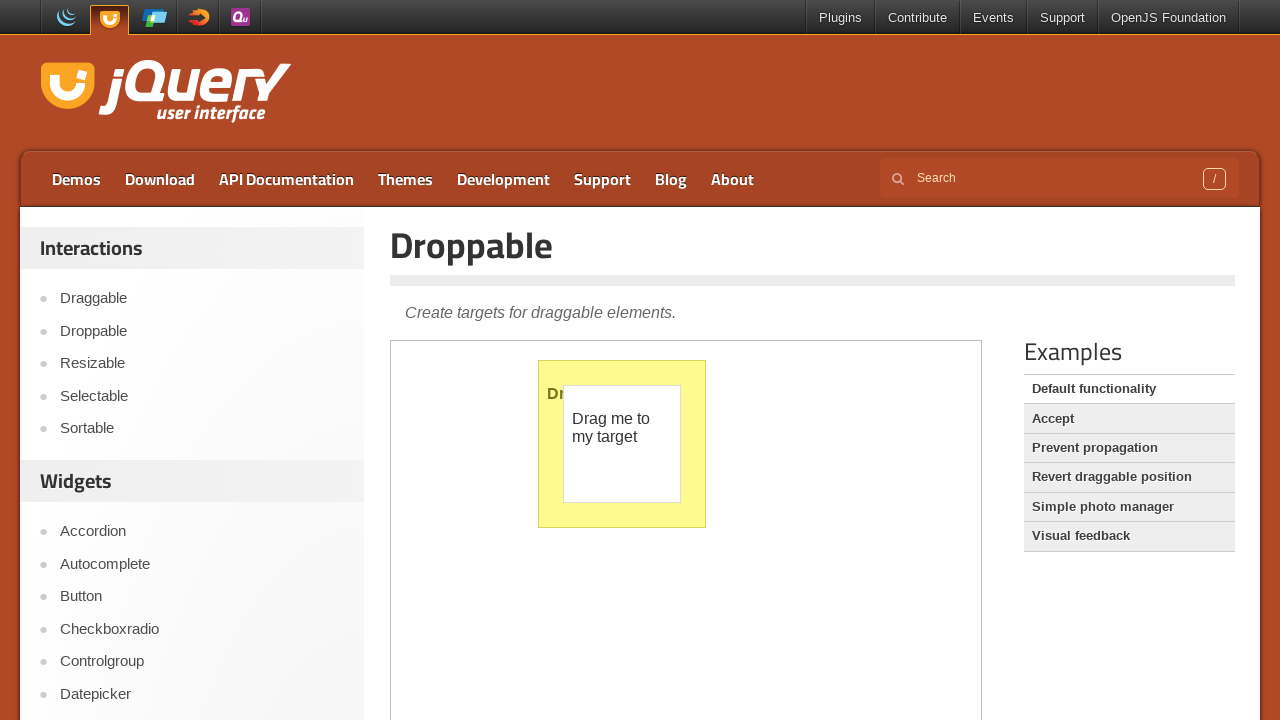

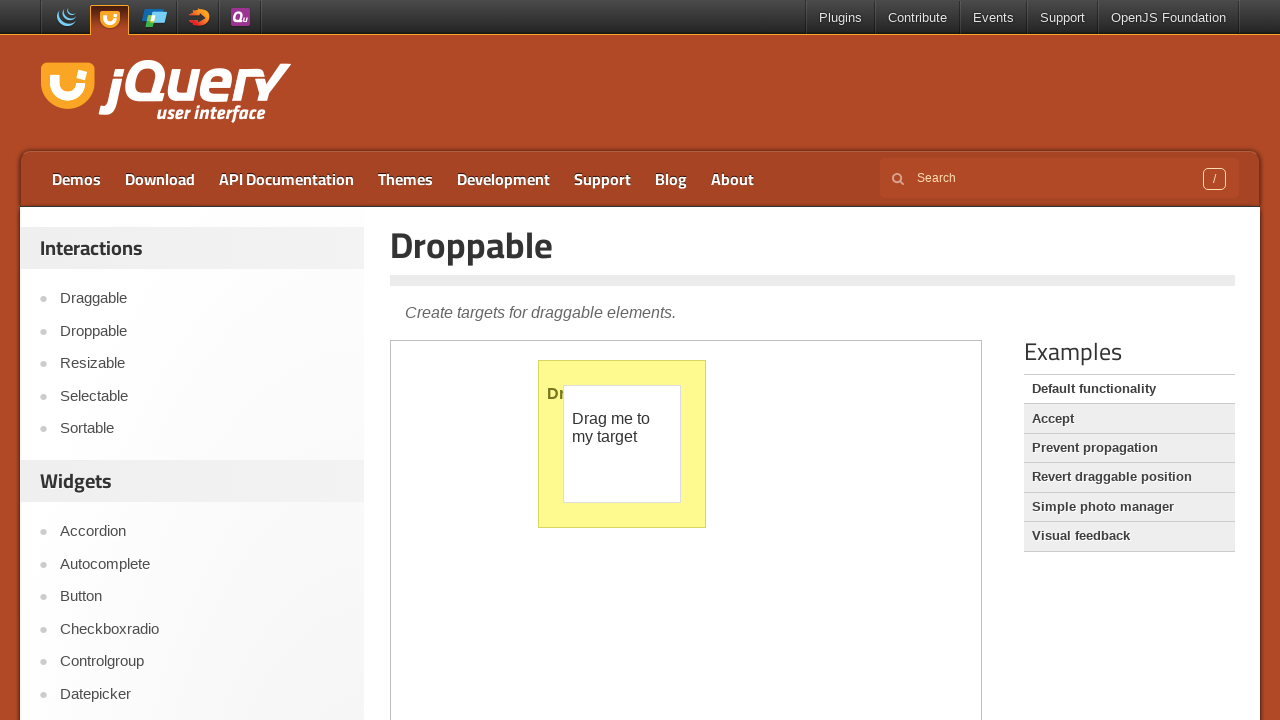